Tests browser window handling by opening new tabs, windows, and message windows then closing them

Starting URL: https://demoqa.com/browser-windows

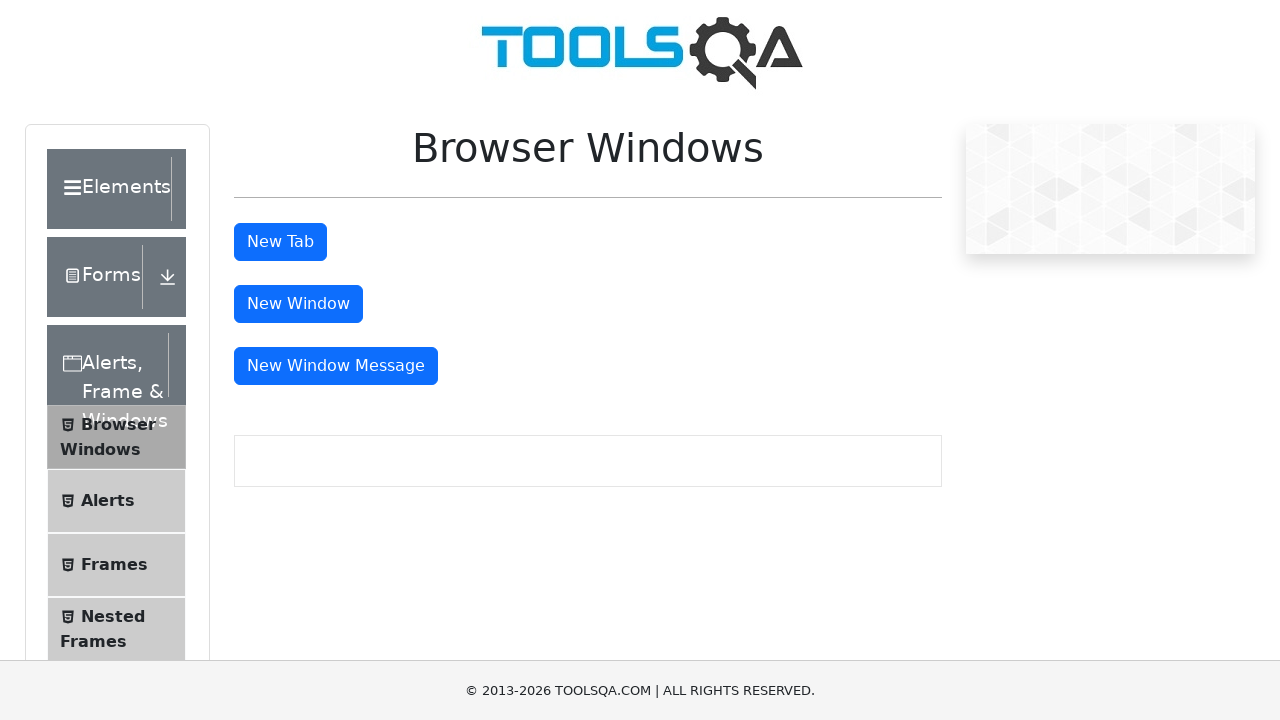

Clicked button to open new tab at (280, 242) on #tabButton
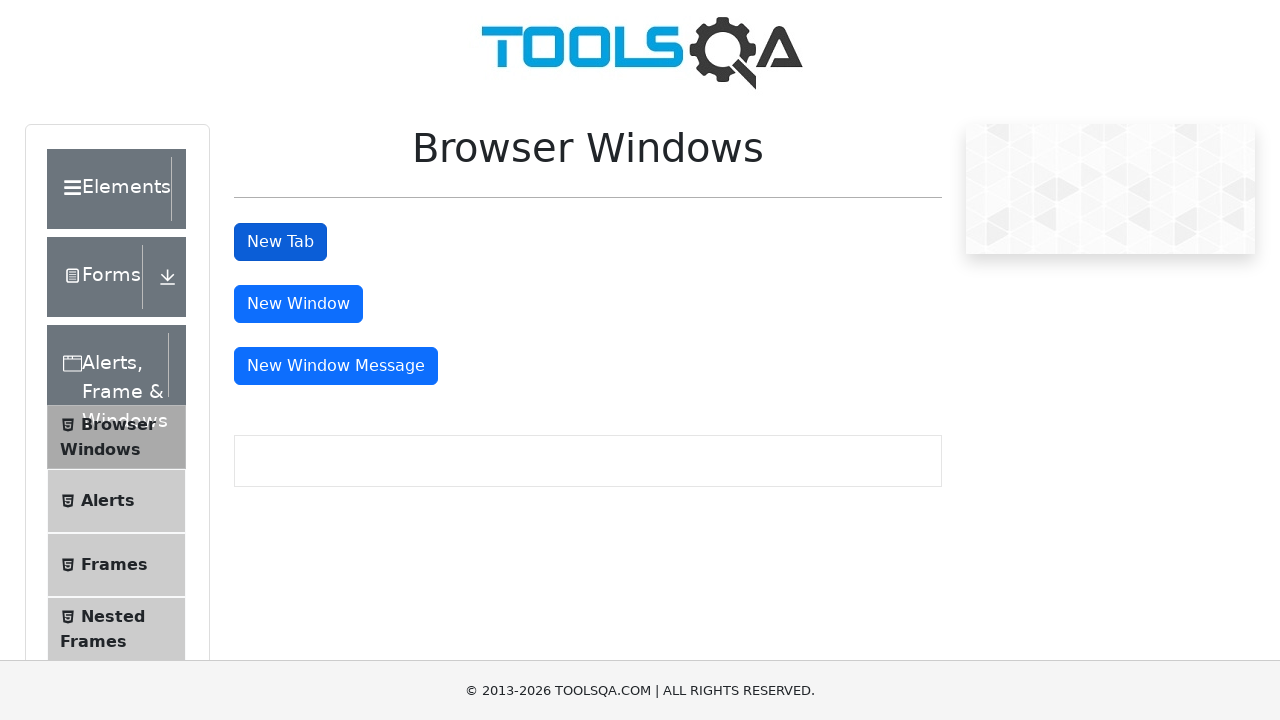

New tab popup captured
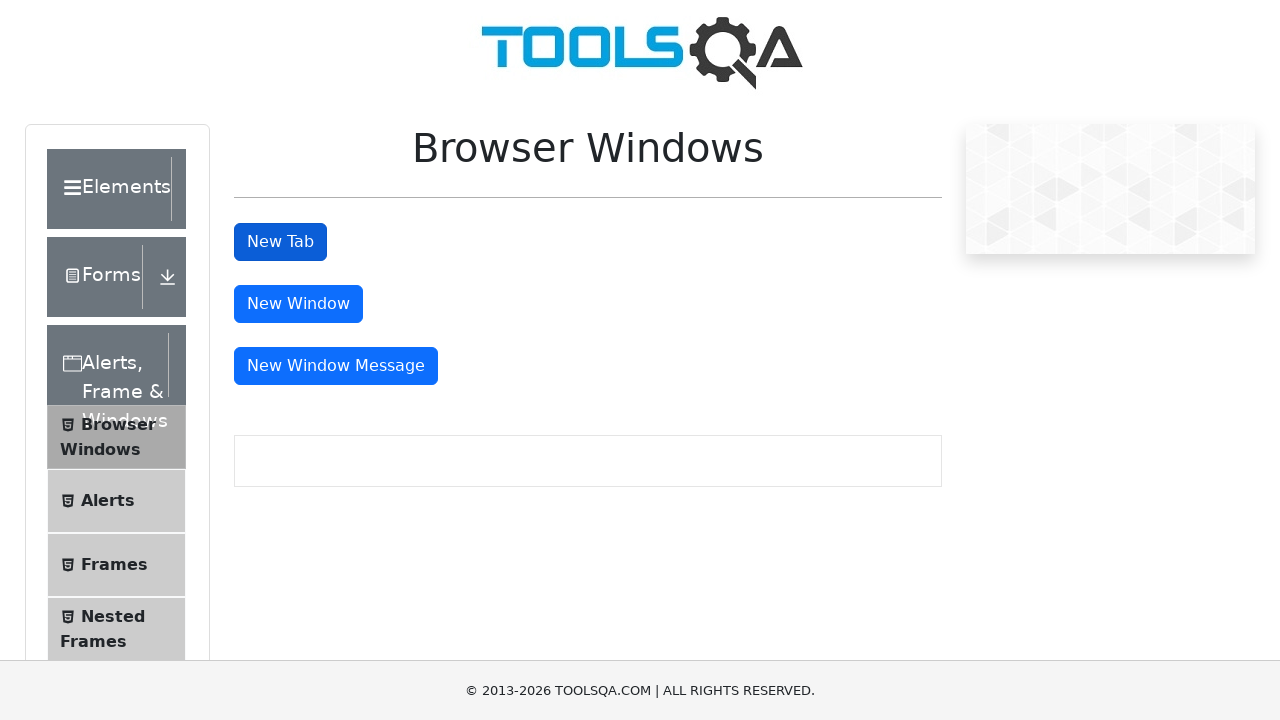

New tab finished loading
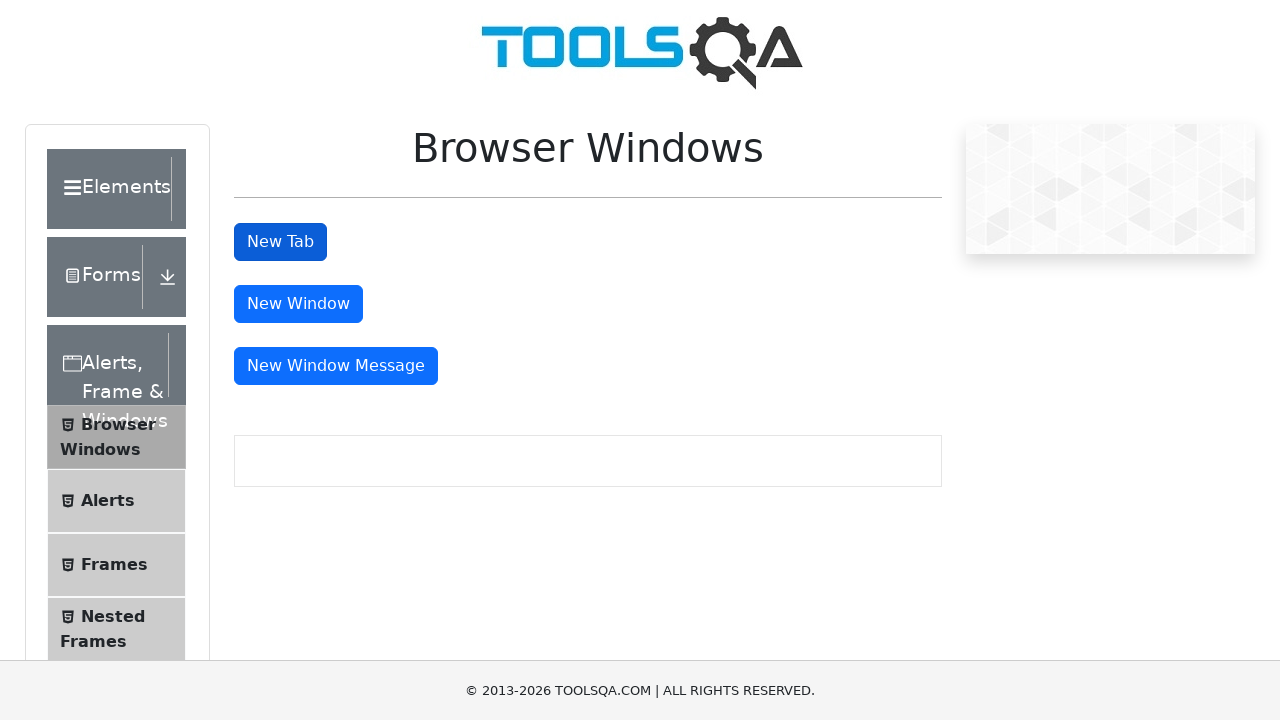

Closed new tab
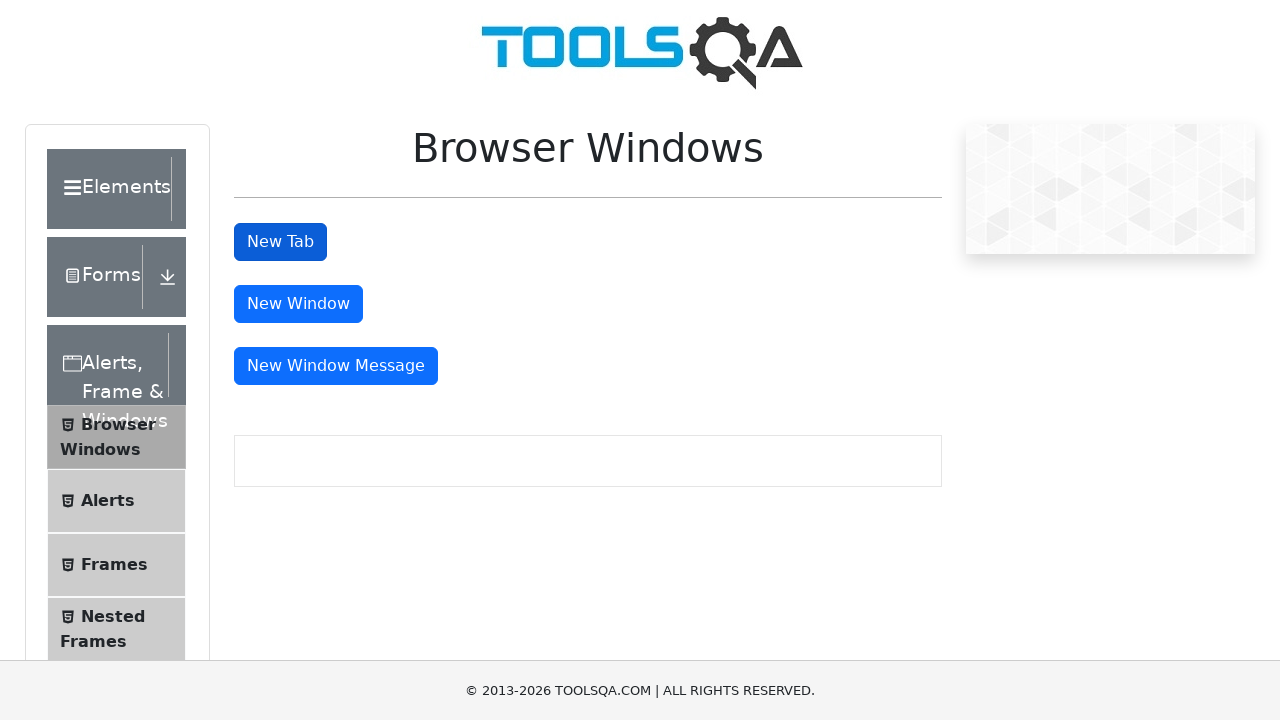

Clicked button to open new window at (298, 304) on #windowButton
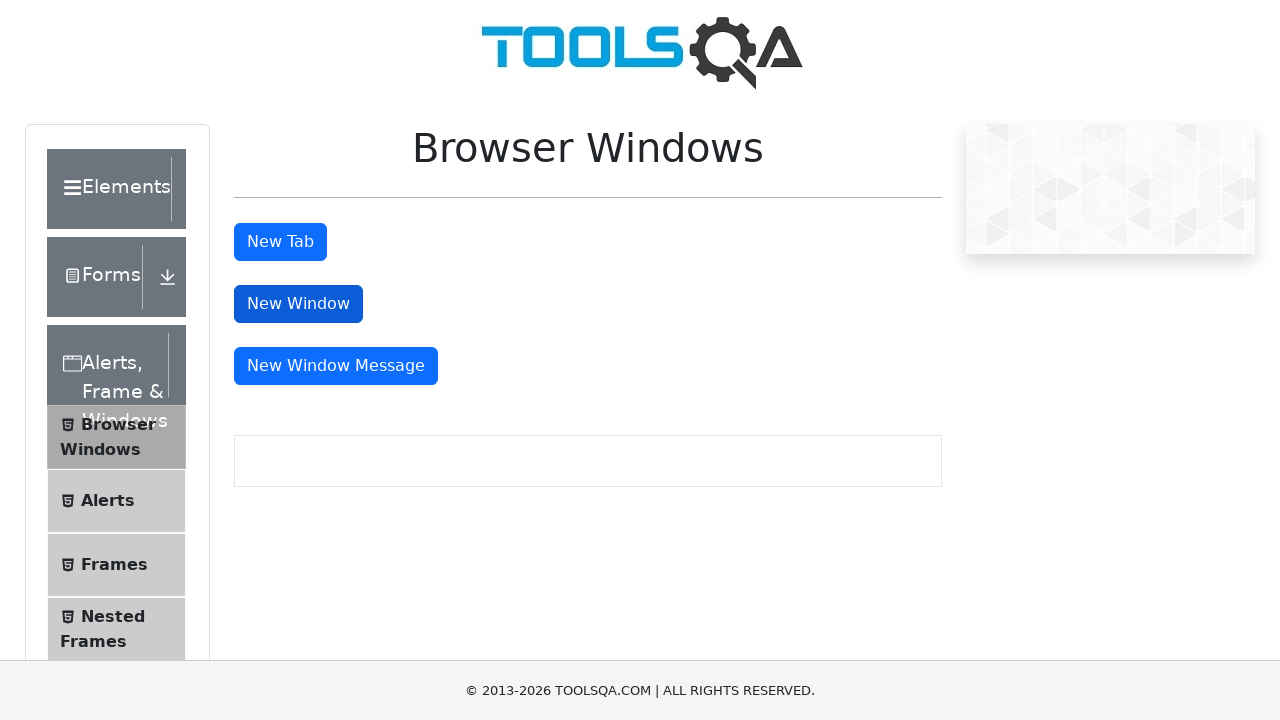

New window popup captured
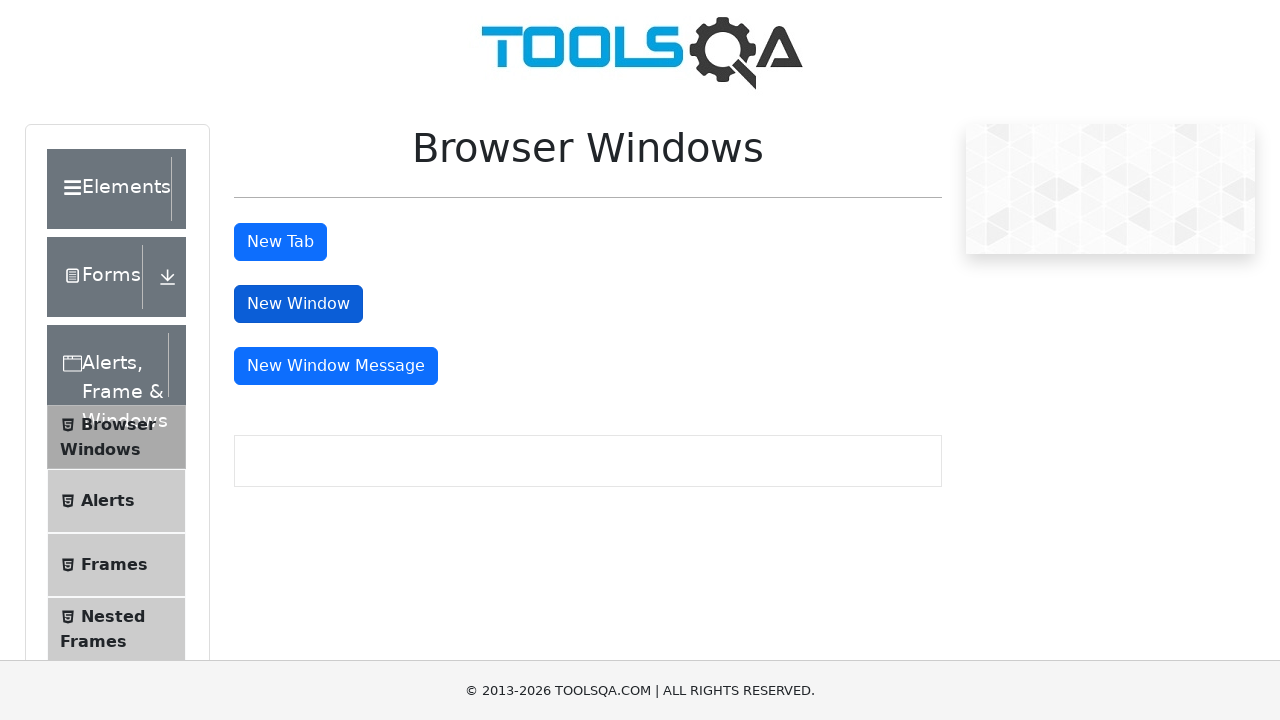

New window finished loading
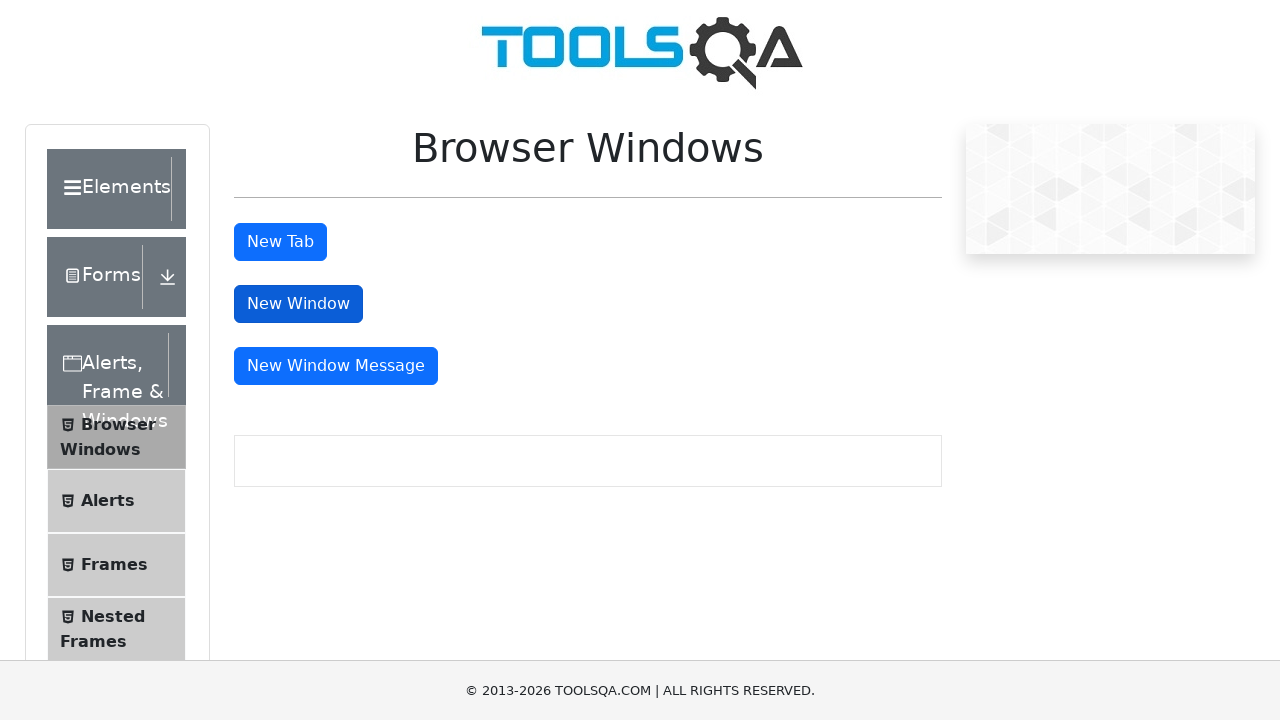

Closed new window
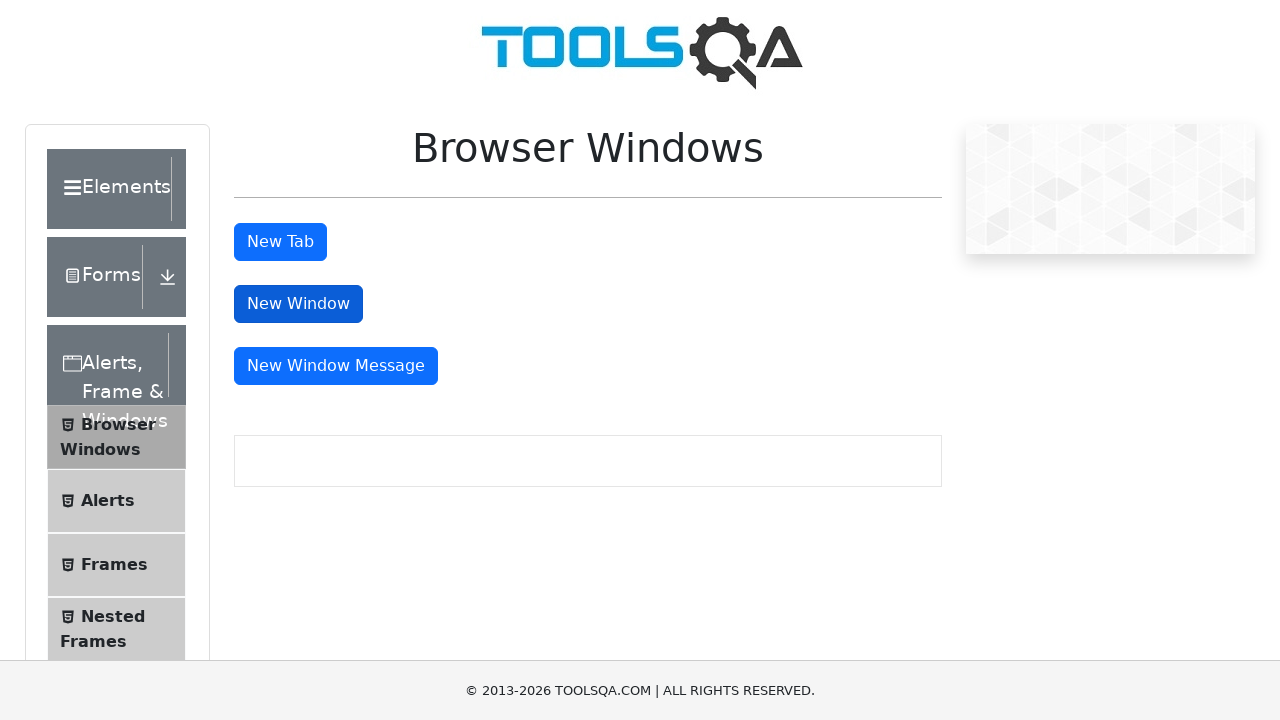

Clicked button to open message window at (336, 366) on #messageWindowButton
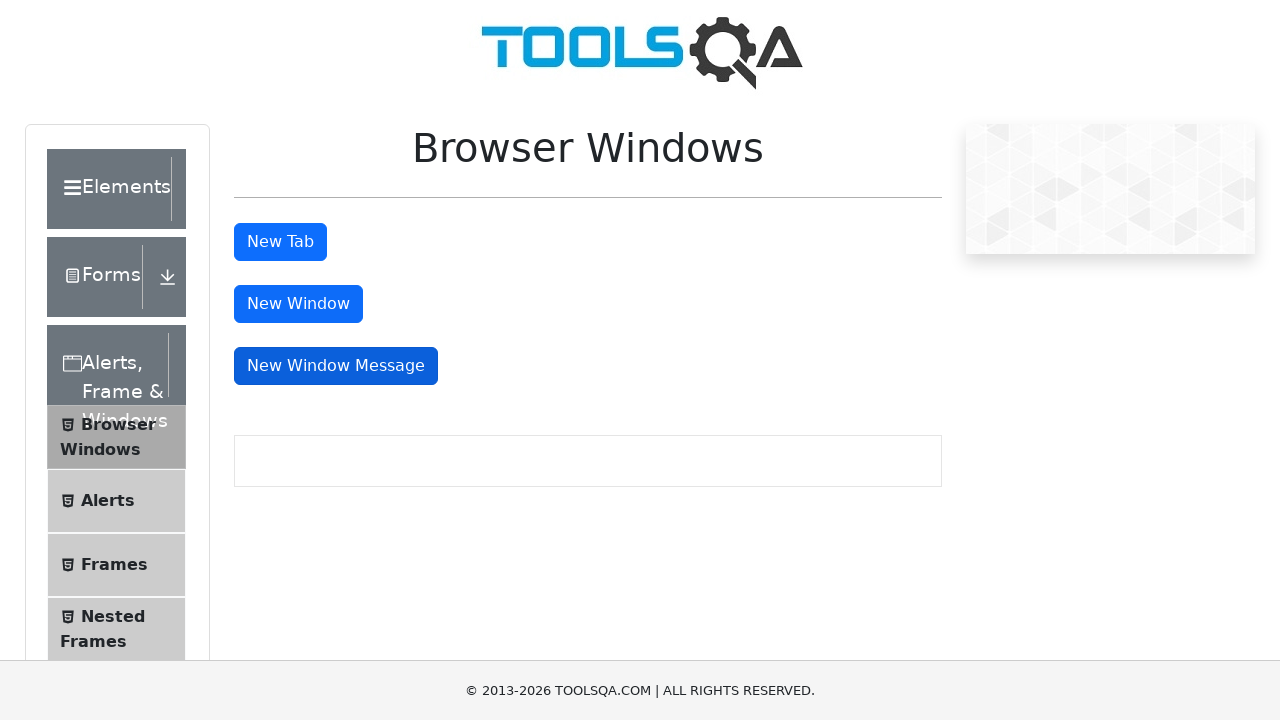

Message window popup captured
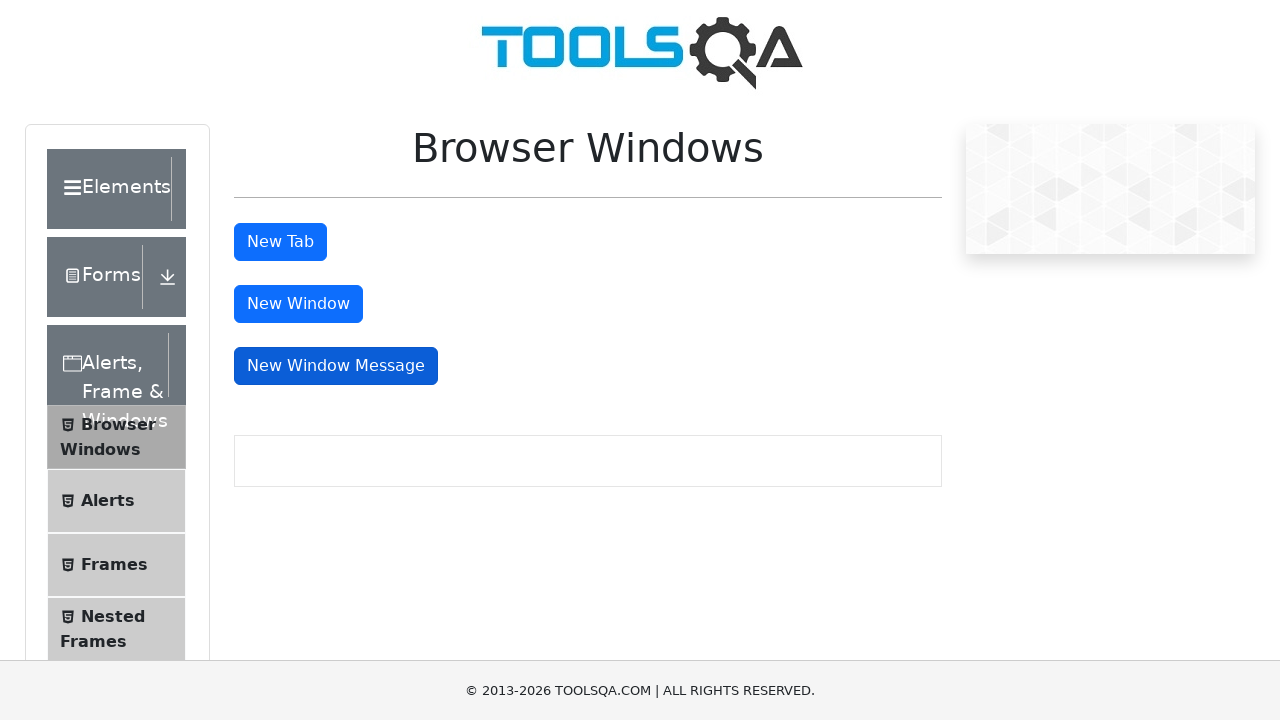

Message window finished loading
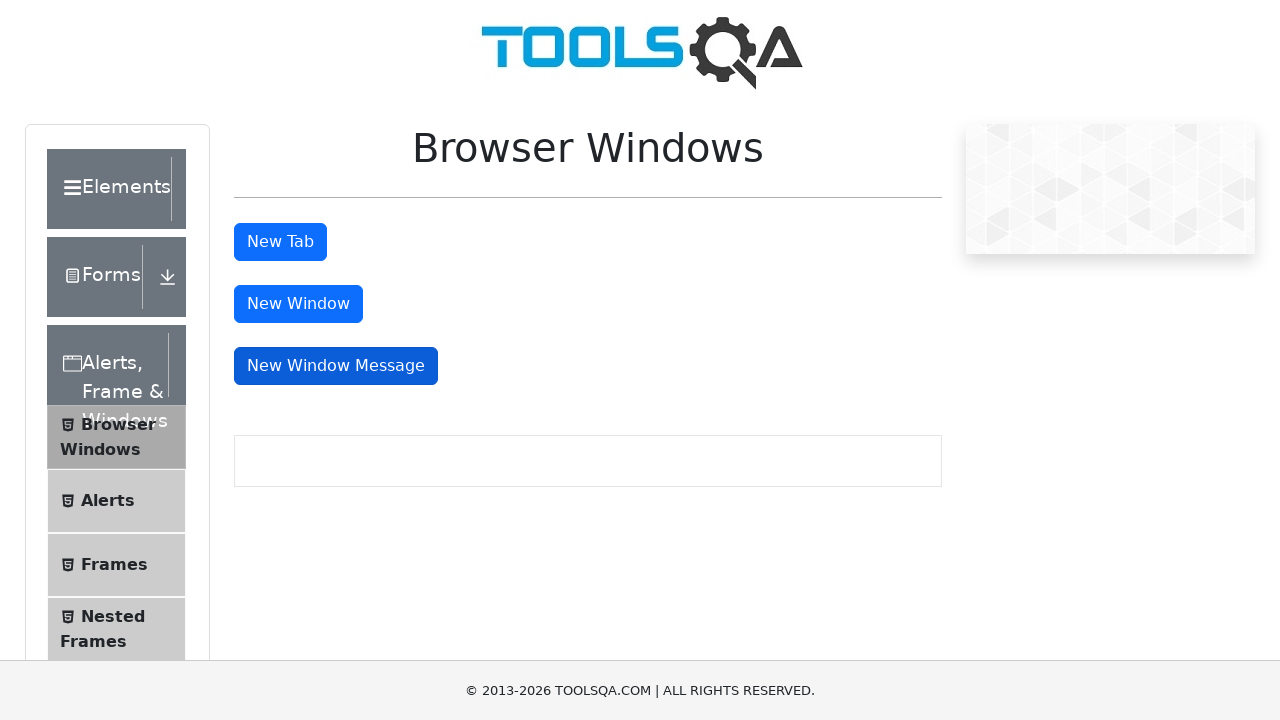

Closed message window
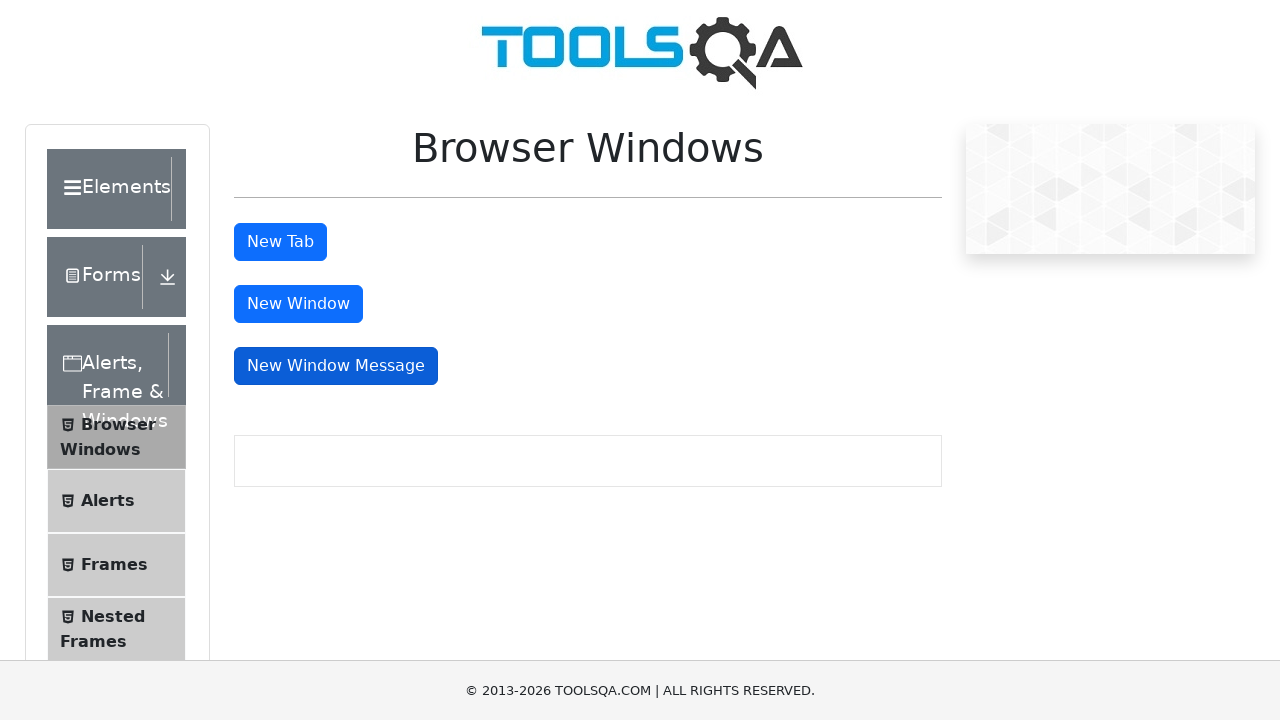

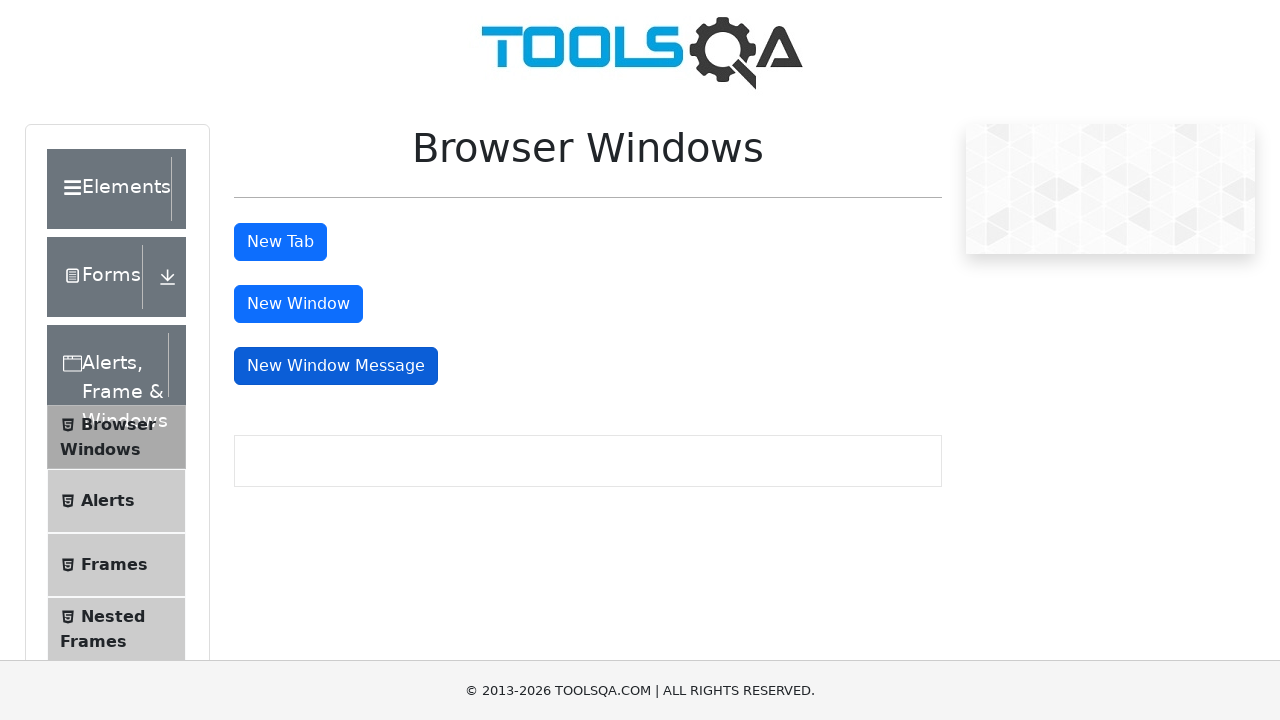